Tests that the OrangeHRM homepage loads correctly and verifies the page title

Starting URL: https://opensource-demo.orangehrmlive.com/

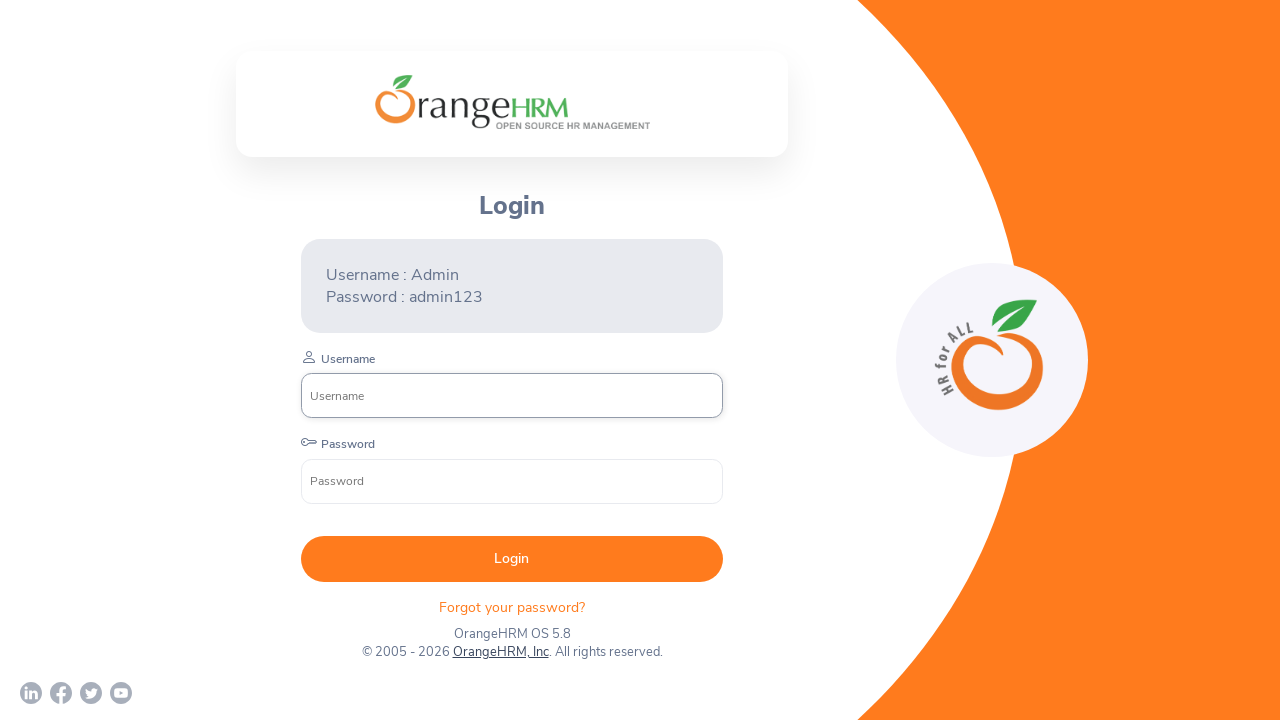

Verified OrangeHRM homepage title is correct
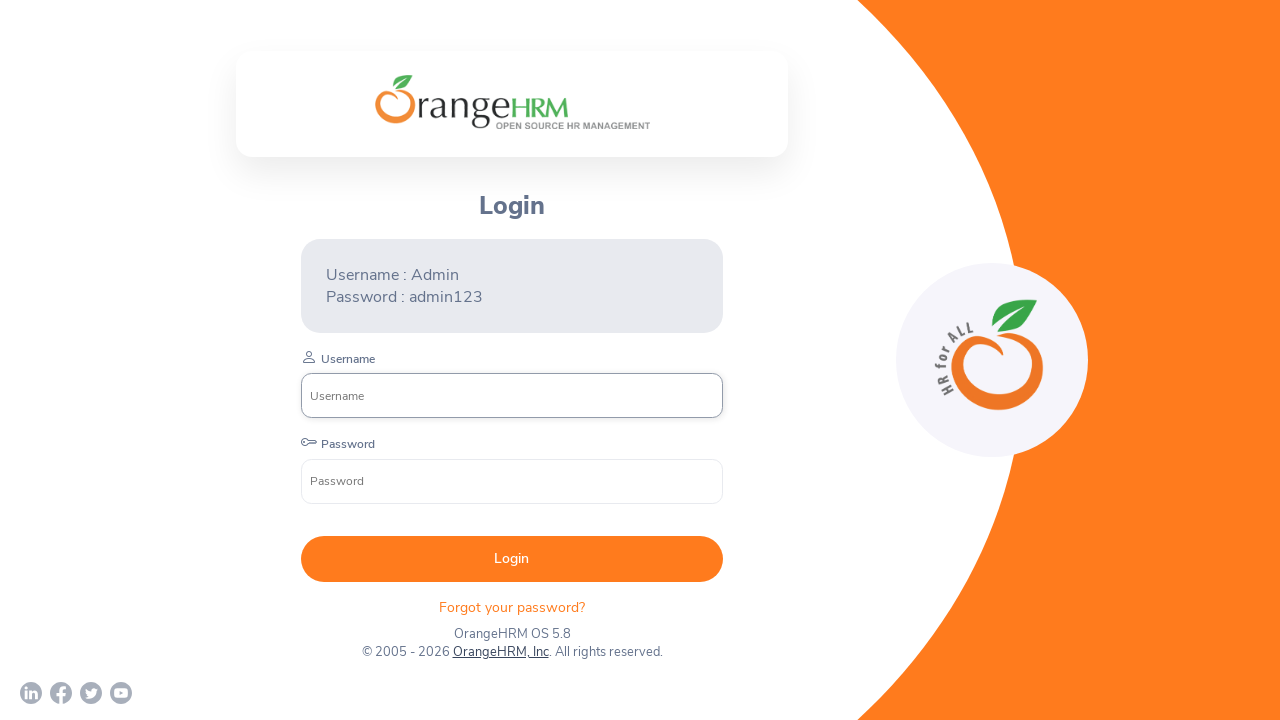

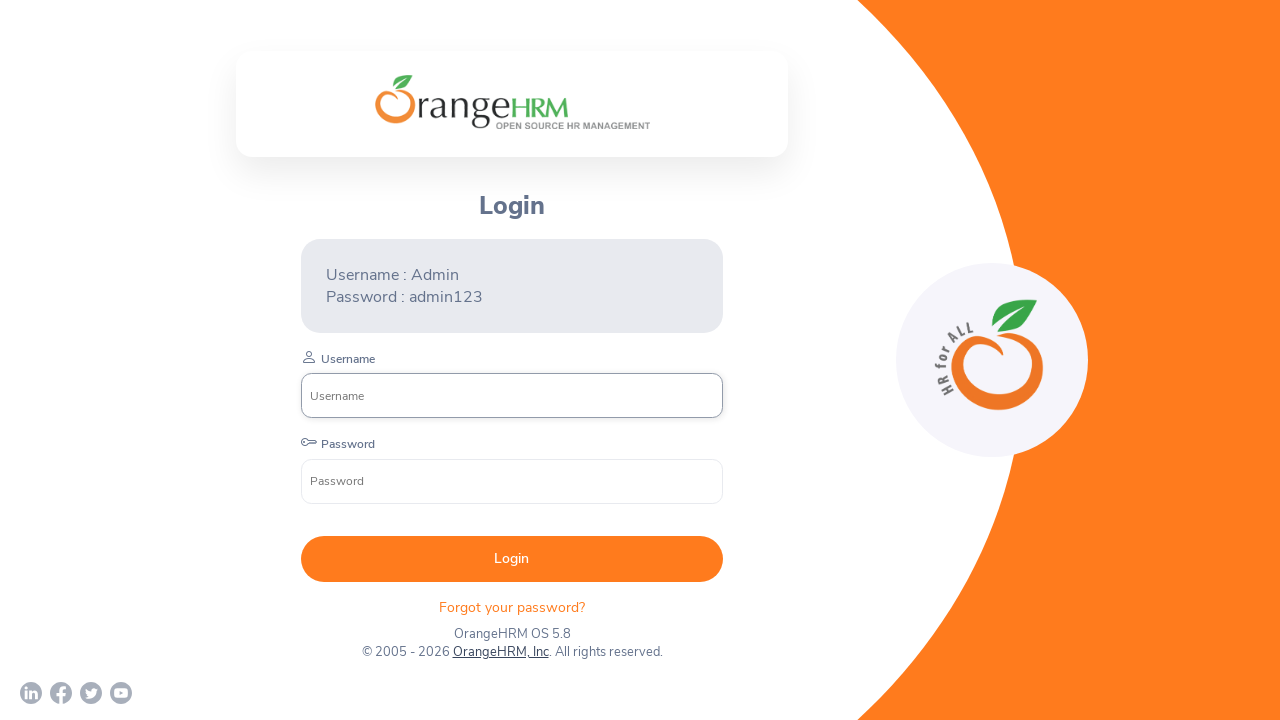